Navigates to a train time-table page and retrieves text from a specific table cell (row 2, column 3)

Starting URL: https://www.railyatri.in/time-table

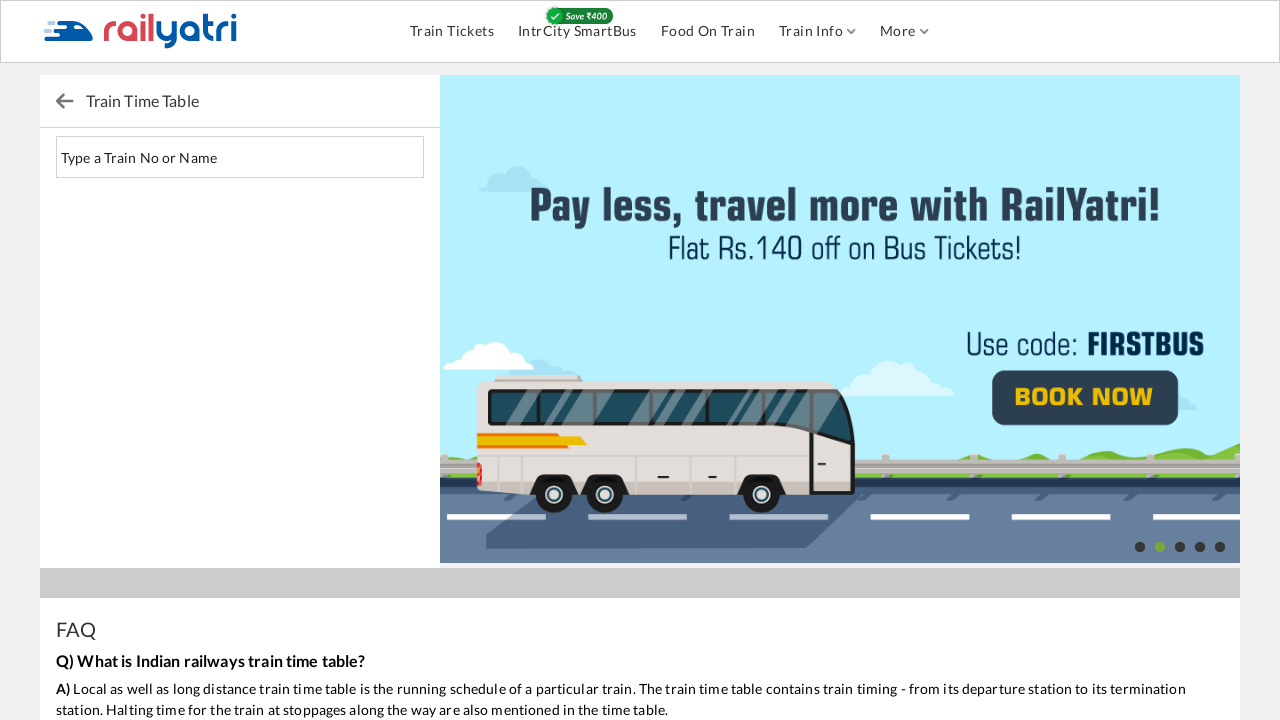

Navigated to train time-table page at https://www.railyatri.in/time-table
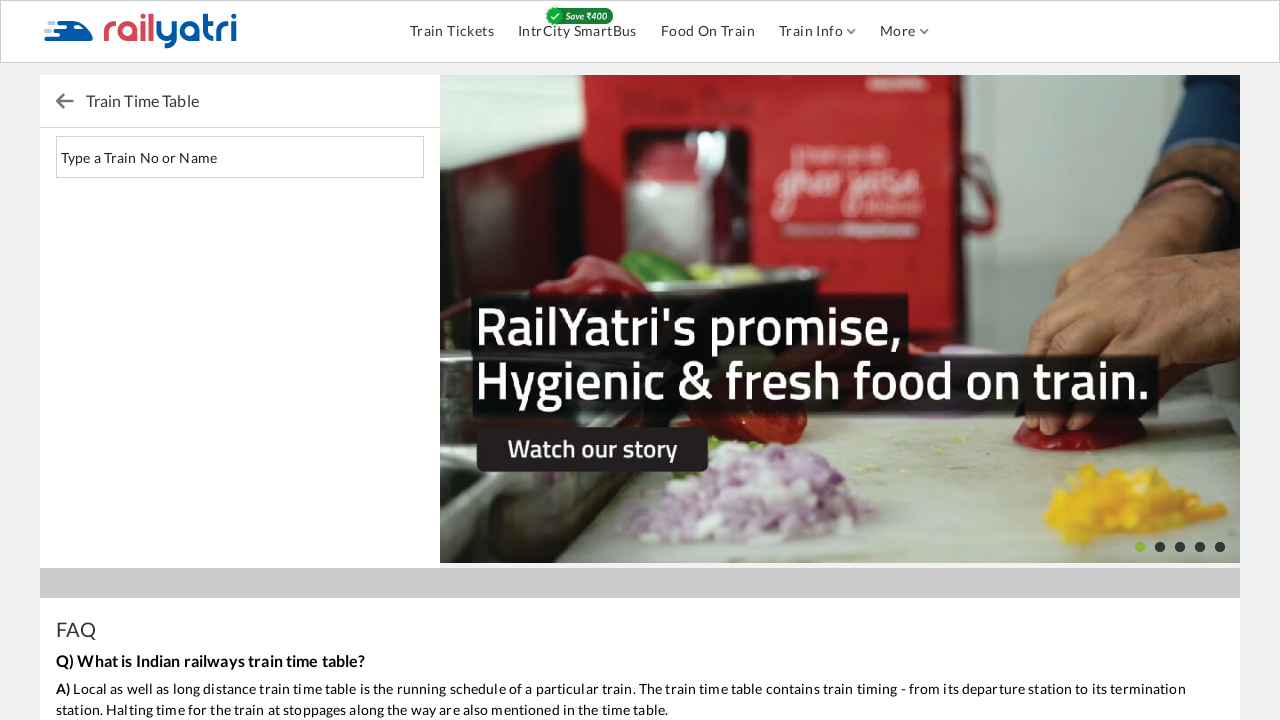

Table loaded and waited for cell at row 2, column 3
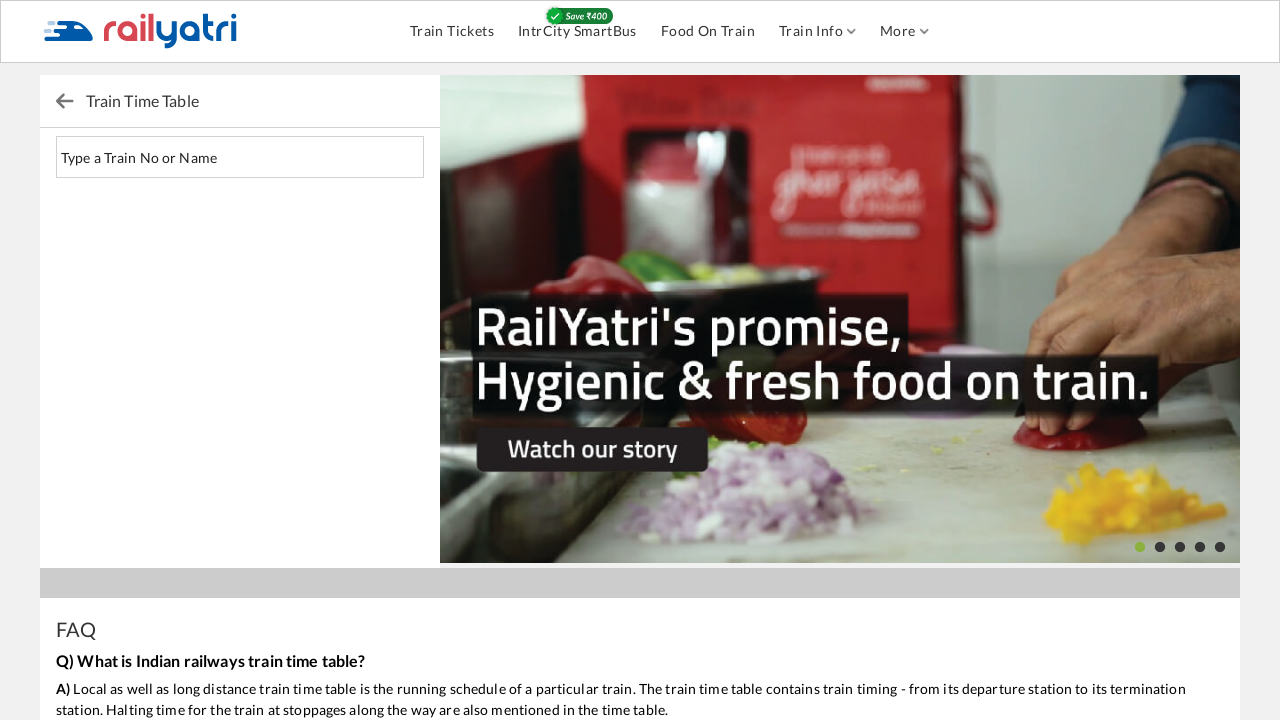

Retrieved text from table cell (row 2, column 3): Duronto
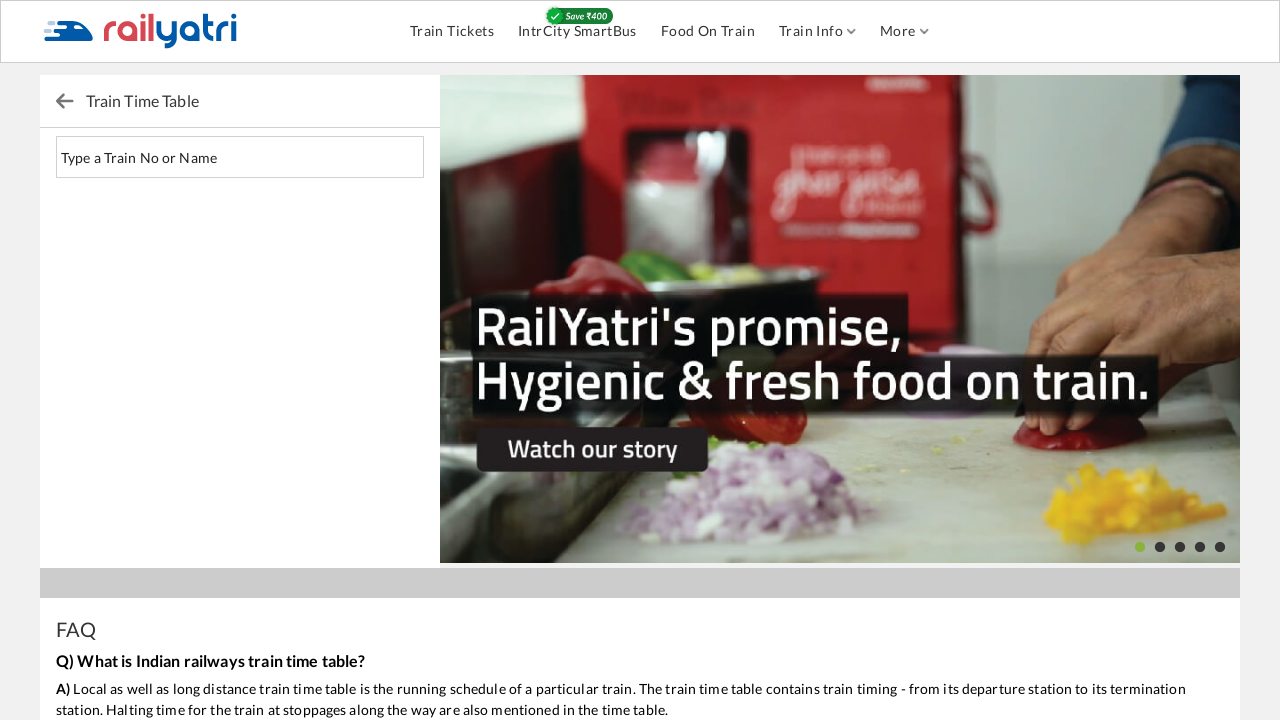

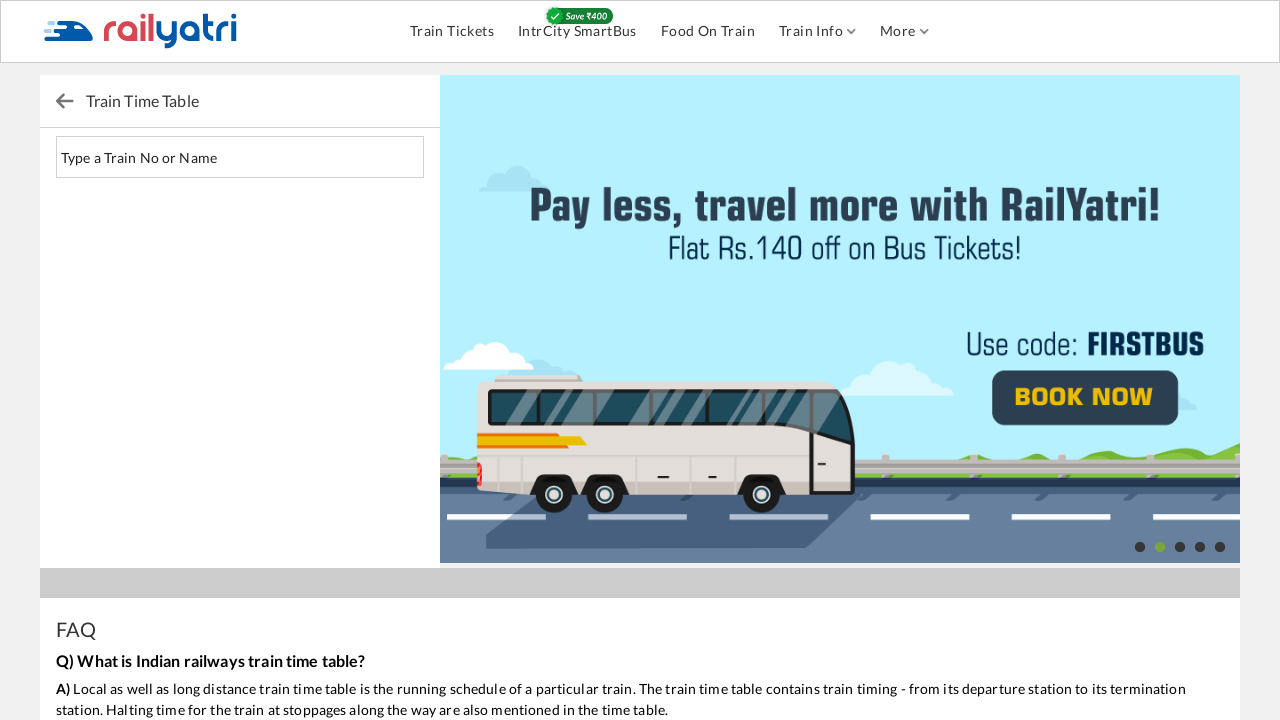